Verifies that the Seznam.cz homepage contains the text "Email" in its content

Starting URL: https://www.seznam.cz

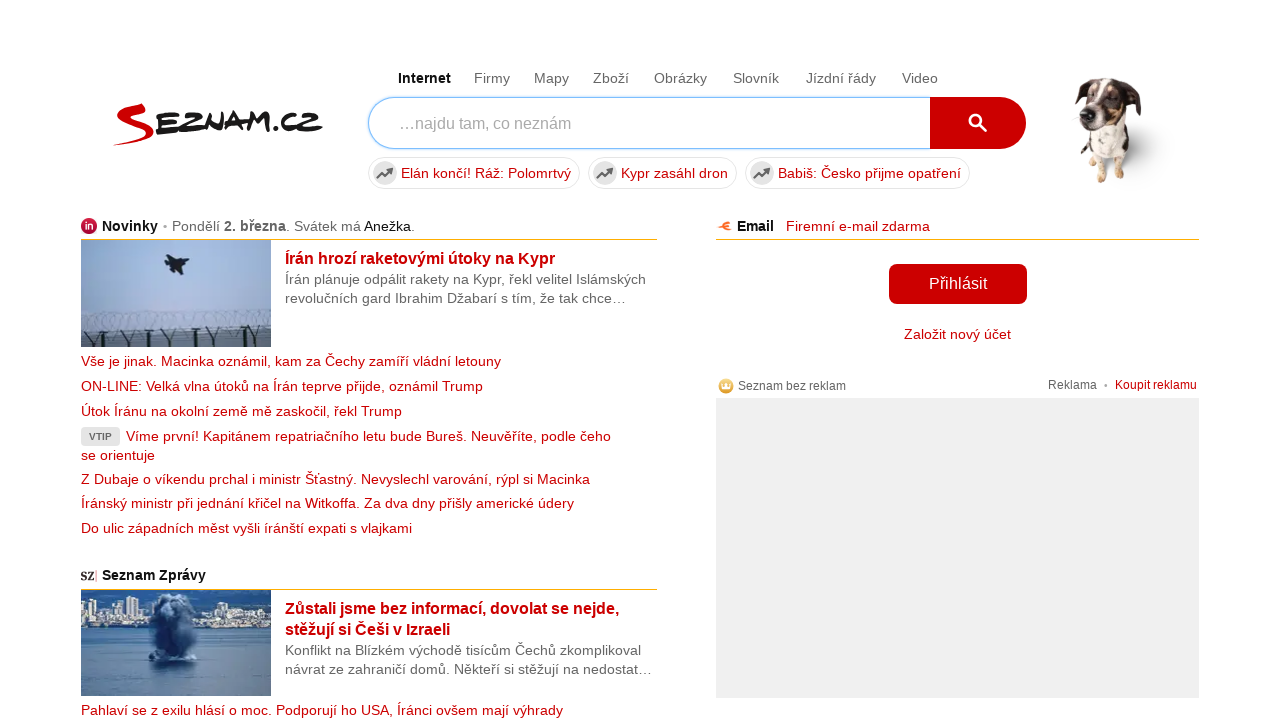

Waited for page to load DOM content
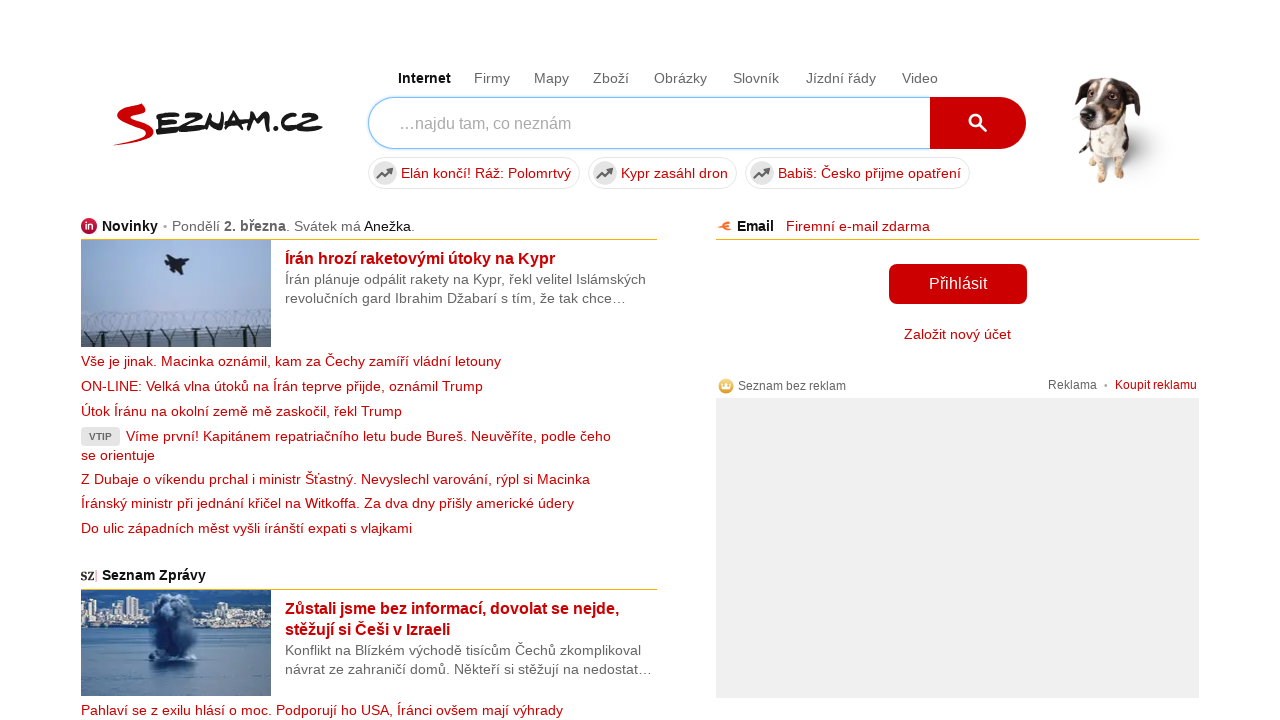

Verified that 'Email' text is present in page content
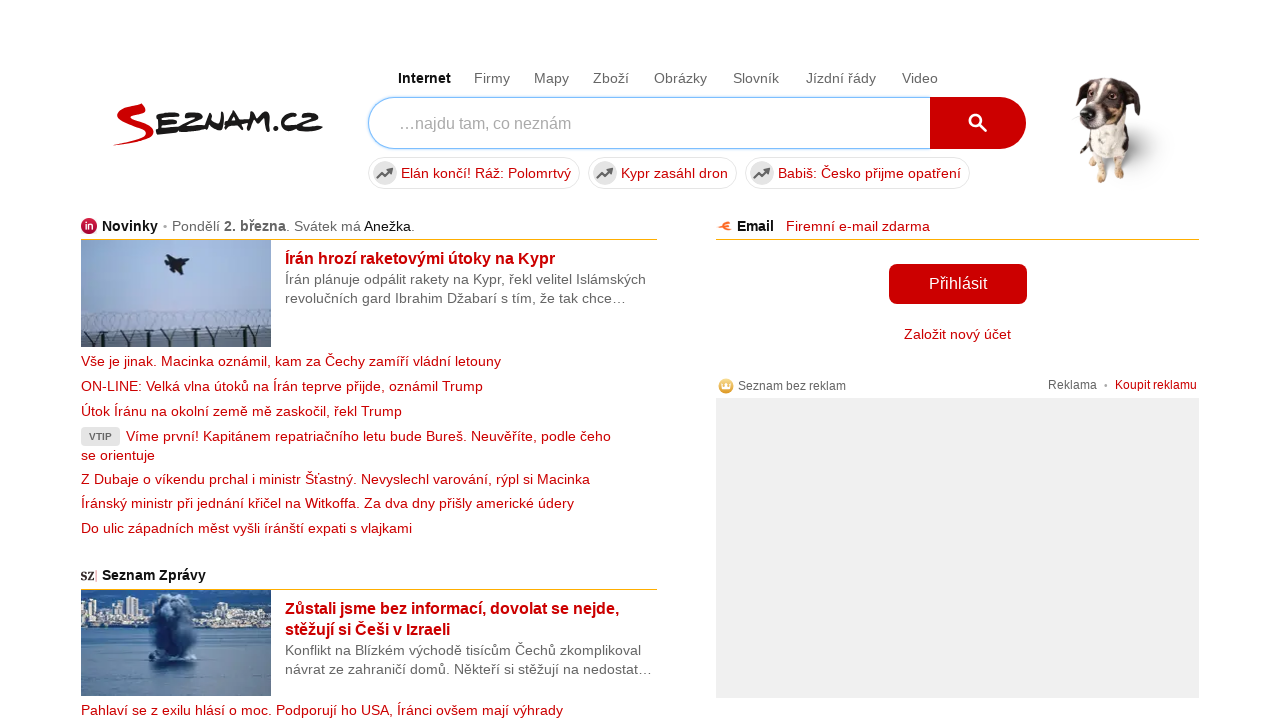

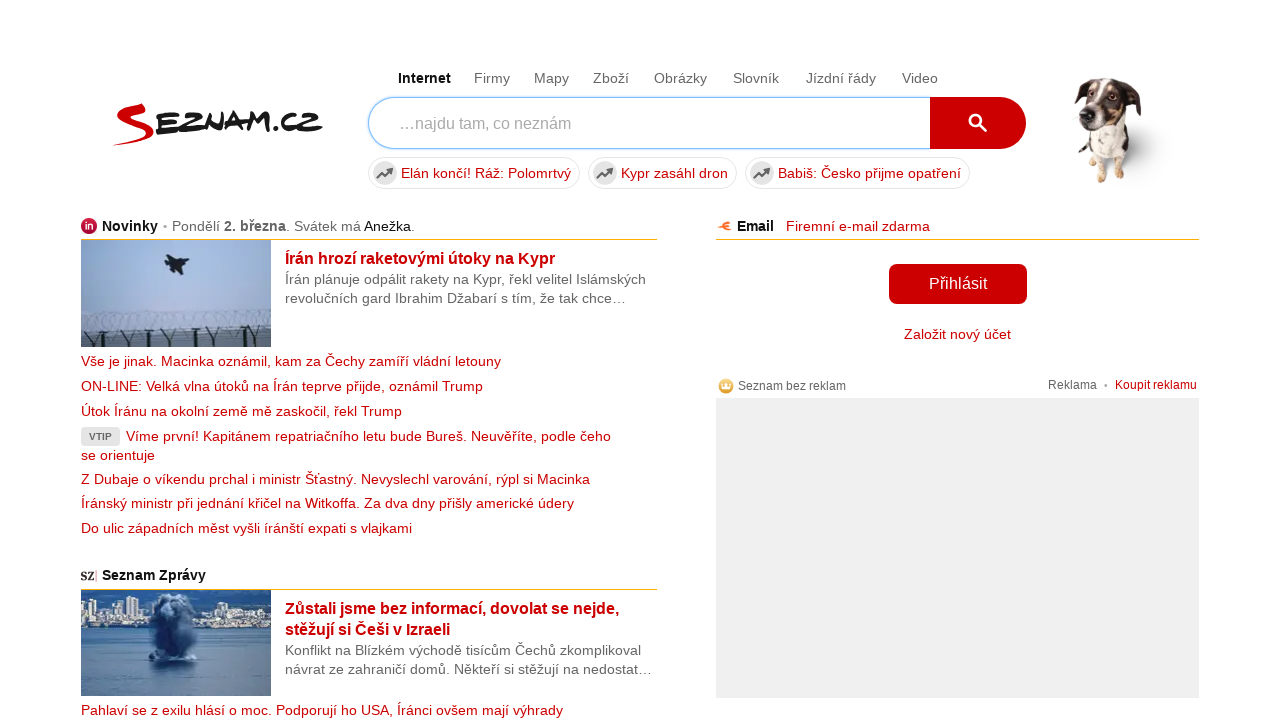